Tests that entering text in an input field and clicking a button changes the button's text to match the entered value "ITCH"

Starting URL: http://uitestingplayground.com/textinput

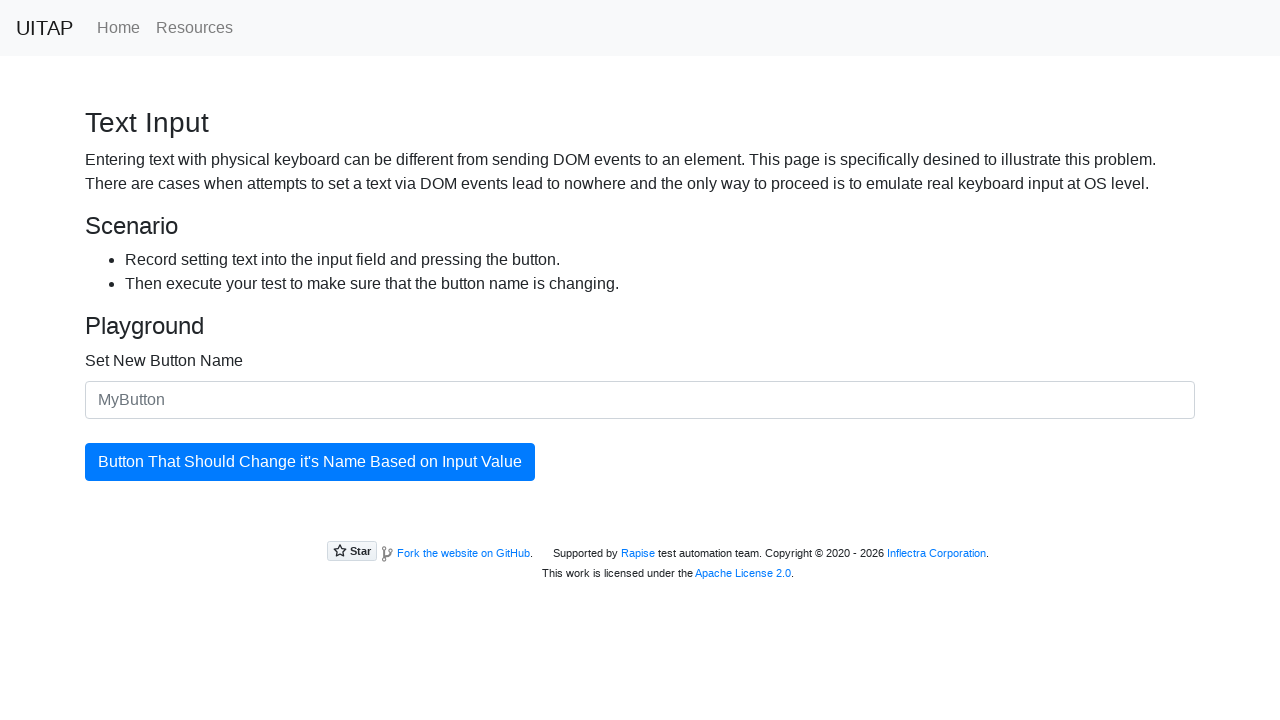

Input field #newButtonName is visible and ready
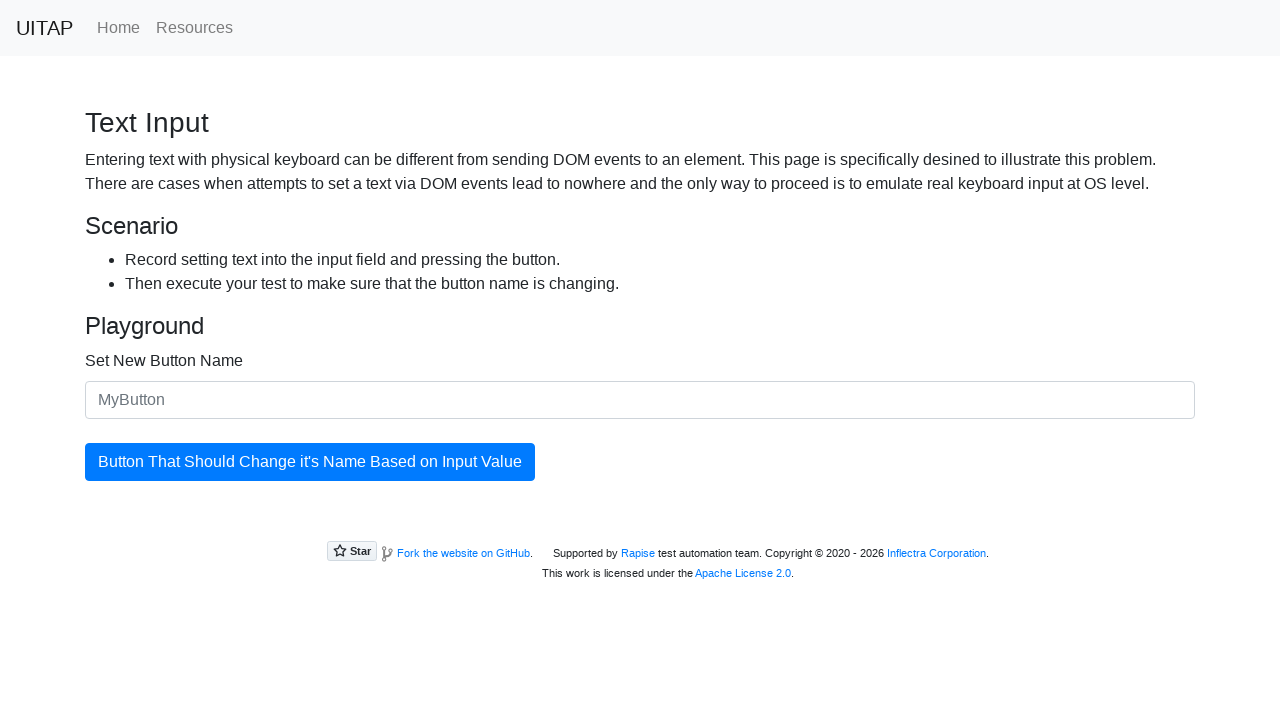

Filled input field with text 'ITCH' on #newButtonName
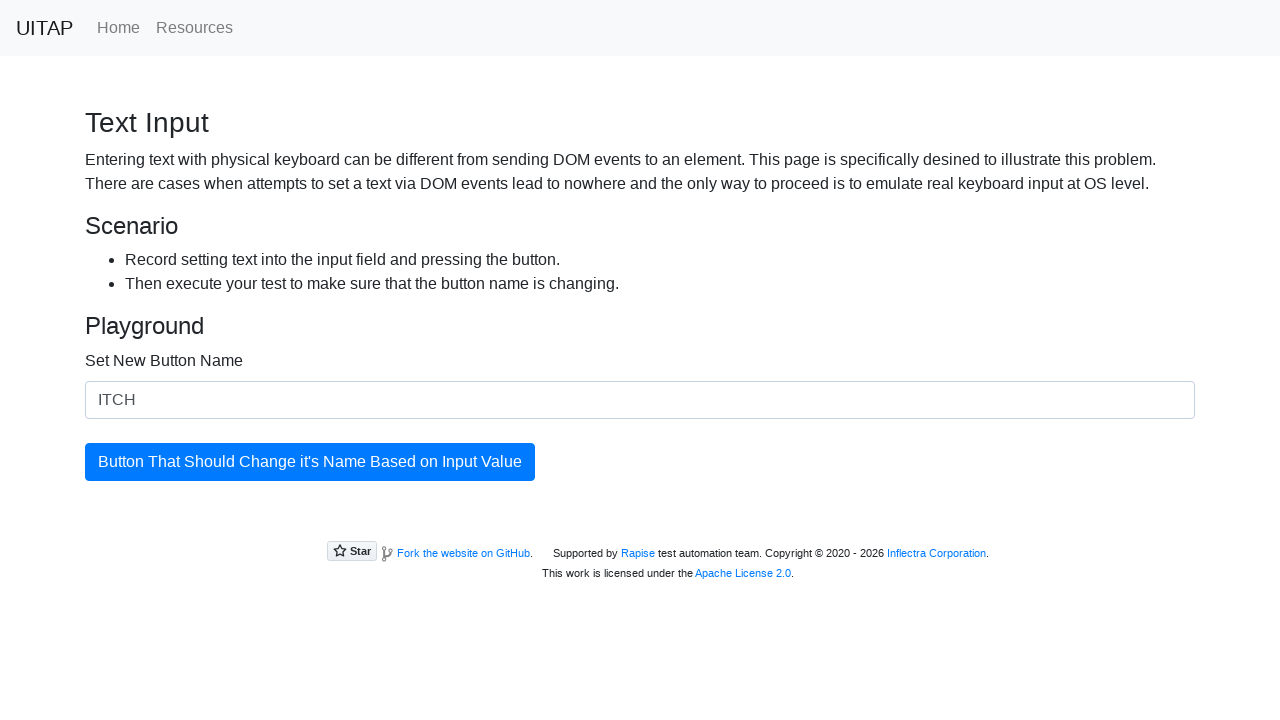

Clicked the button #updatingButton at (310, 462) on #updatingButton
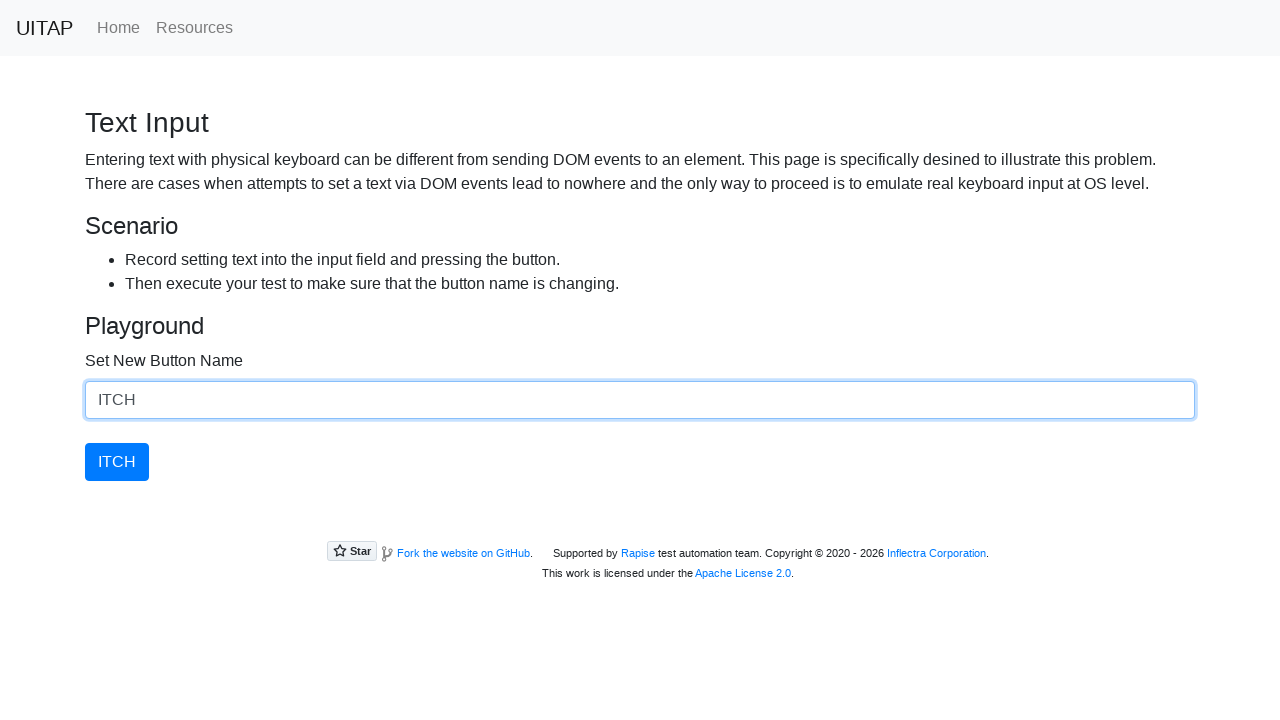

Located button element #updatingButton
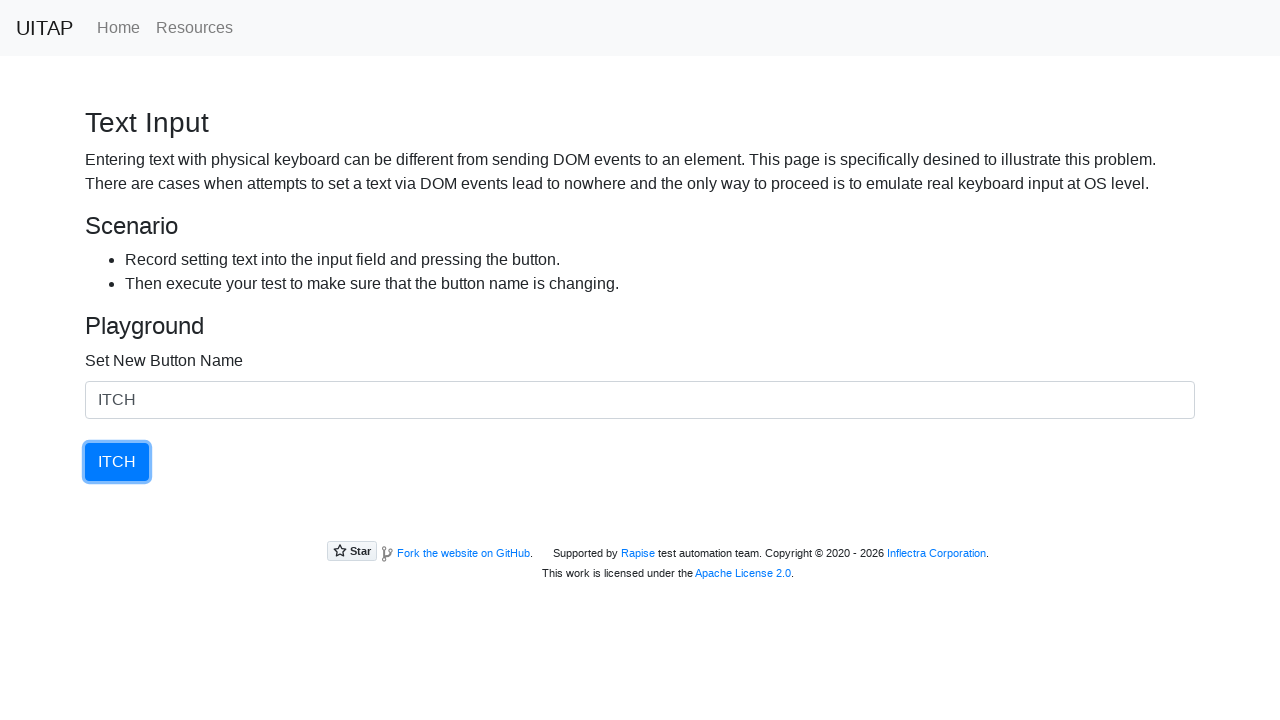

Verified button text changed to 'ITCH'
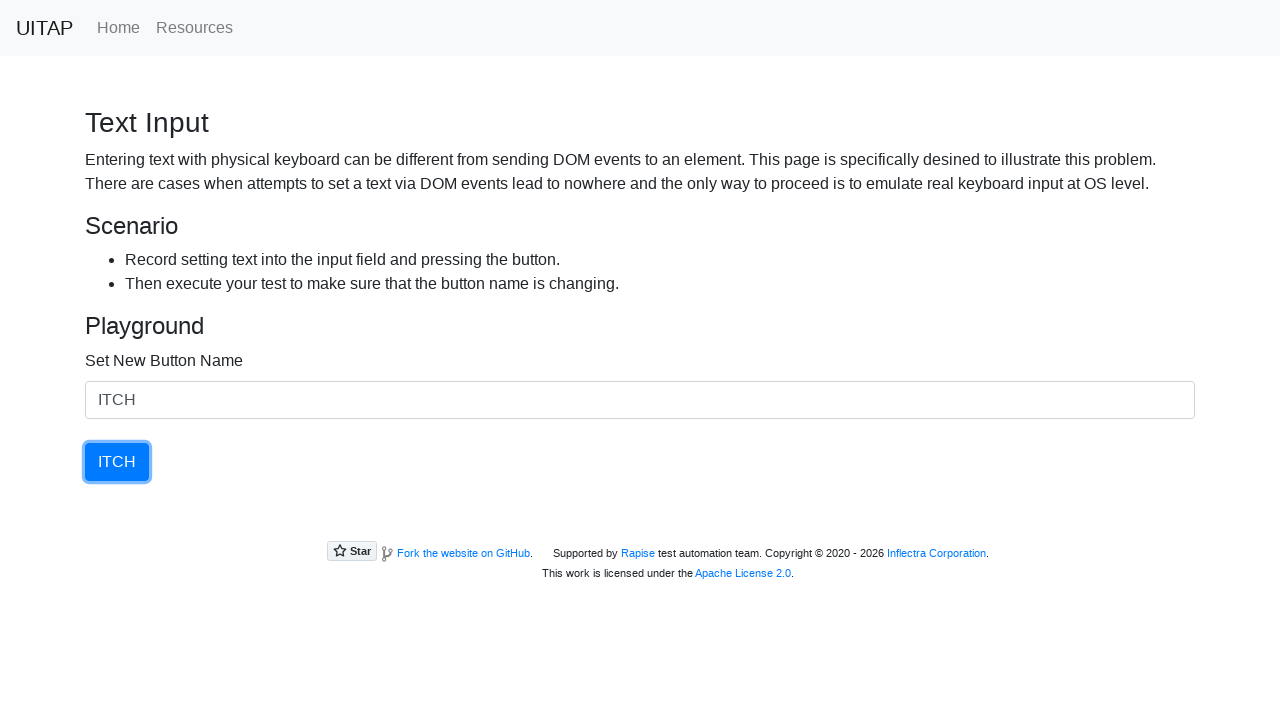

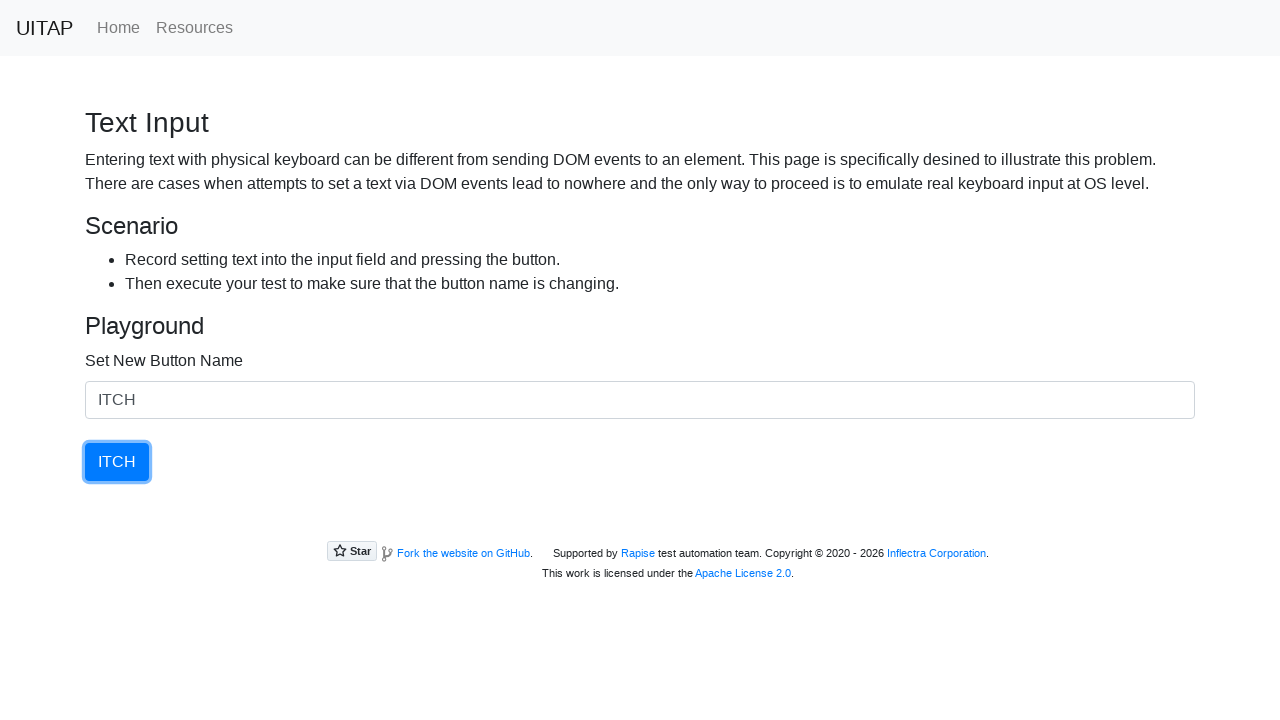